Tests clicking on the "Drag and drop" link and verifies the page loads successfully

Starting URL: https://bonigarcia.dev/selenium-webdriver-java/

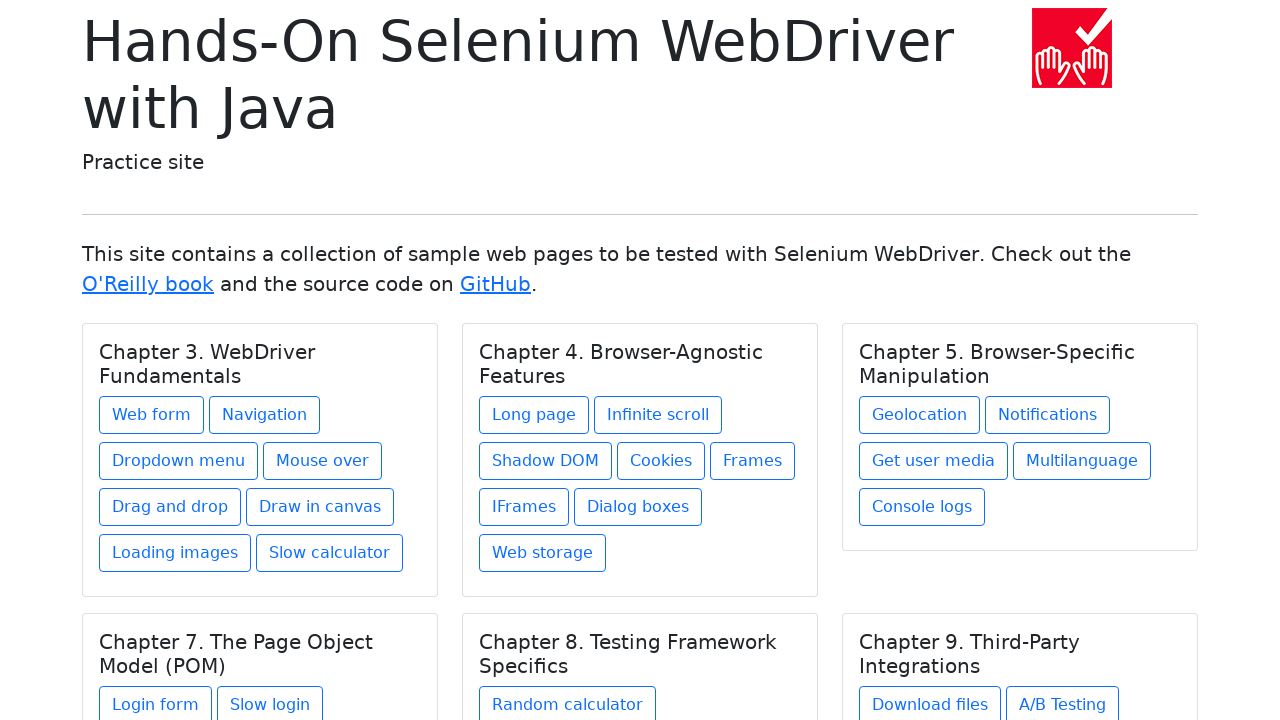

Clicked on 'Drag and drop' link at (170, 507) on text=Drag and drop
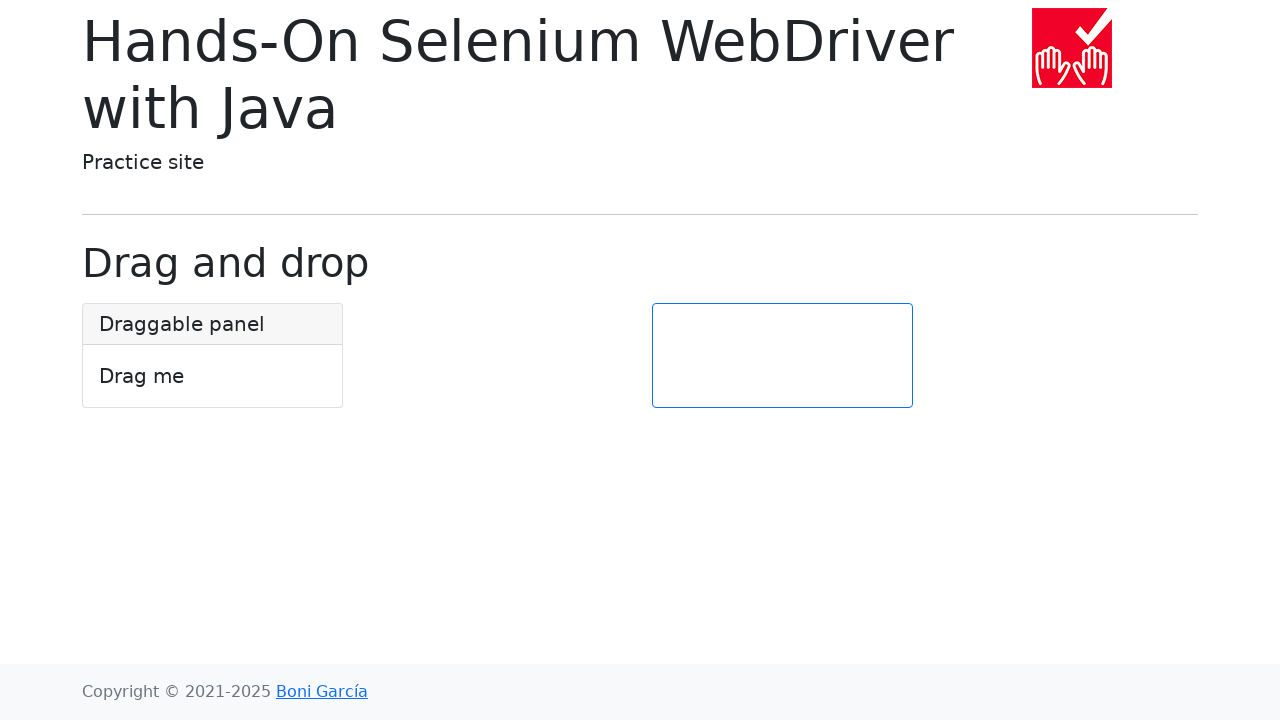

Drag and drop page loaded successfully
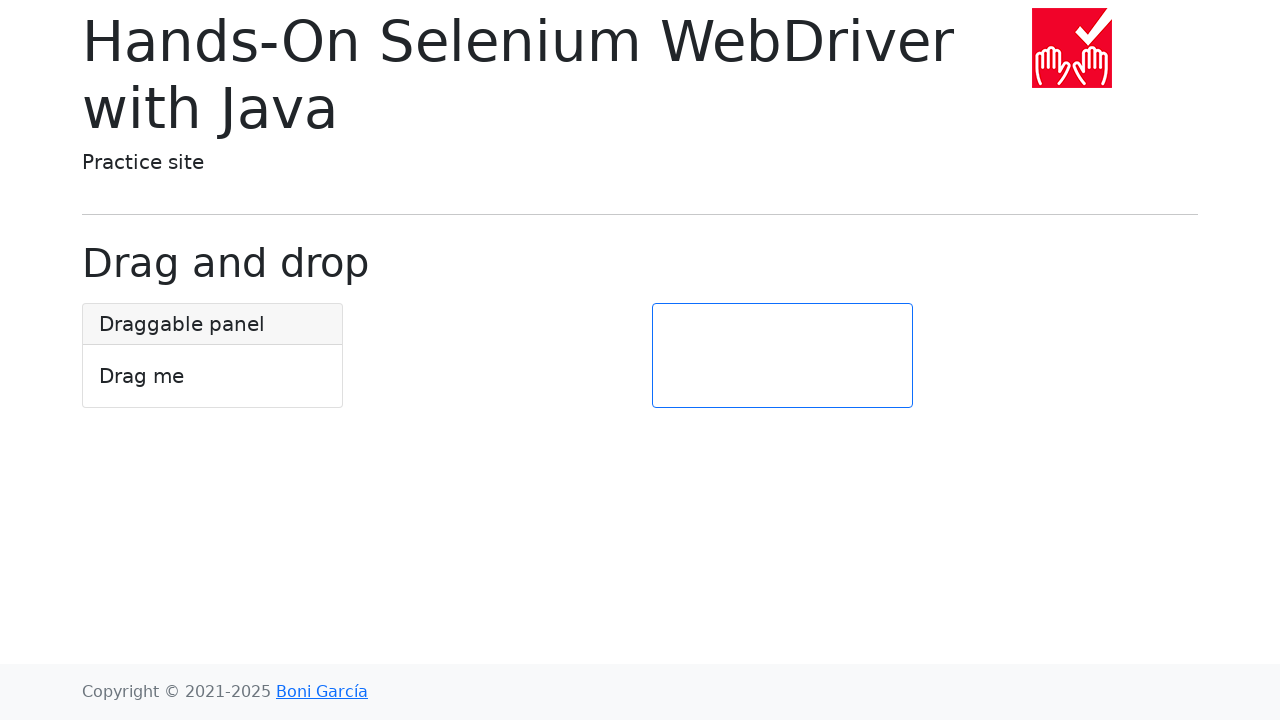

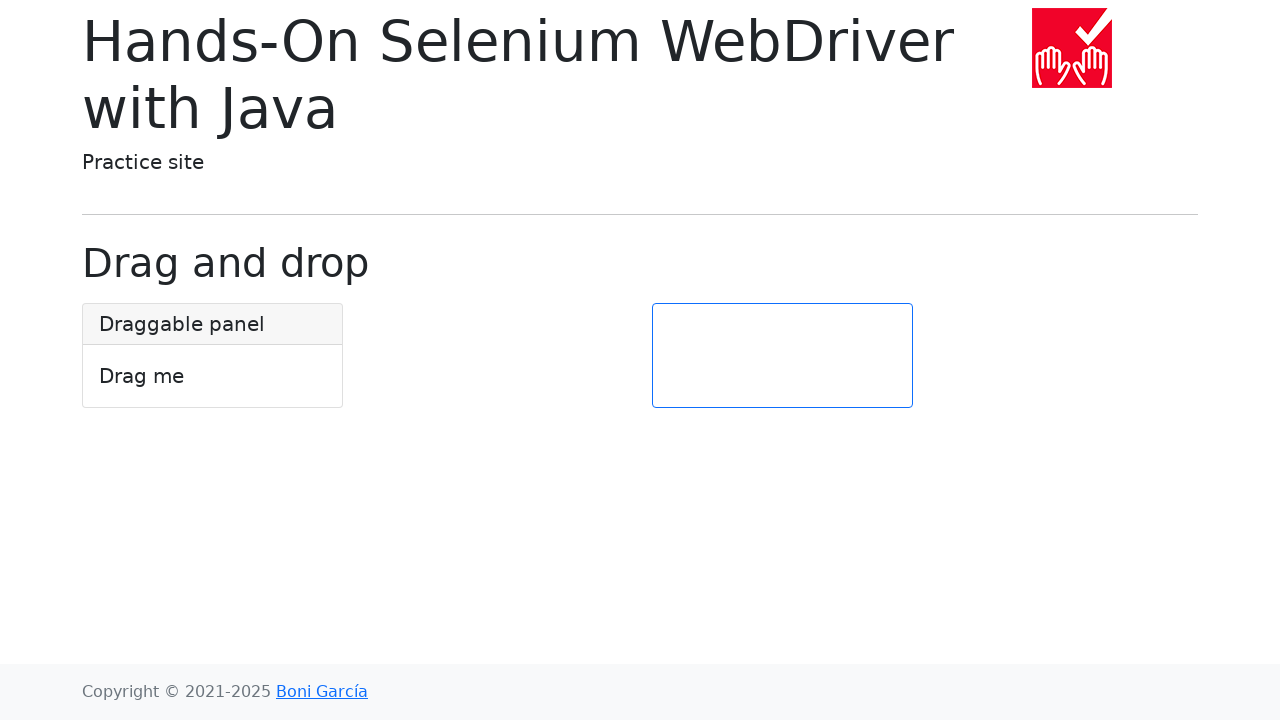